Tests clicking a success button on an Angular practice page and verifies that a success alert message is displayed

Starting URL: https://rahulshettyacademy.com/angularpractice/

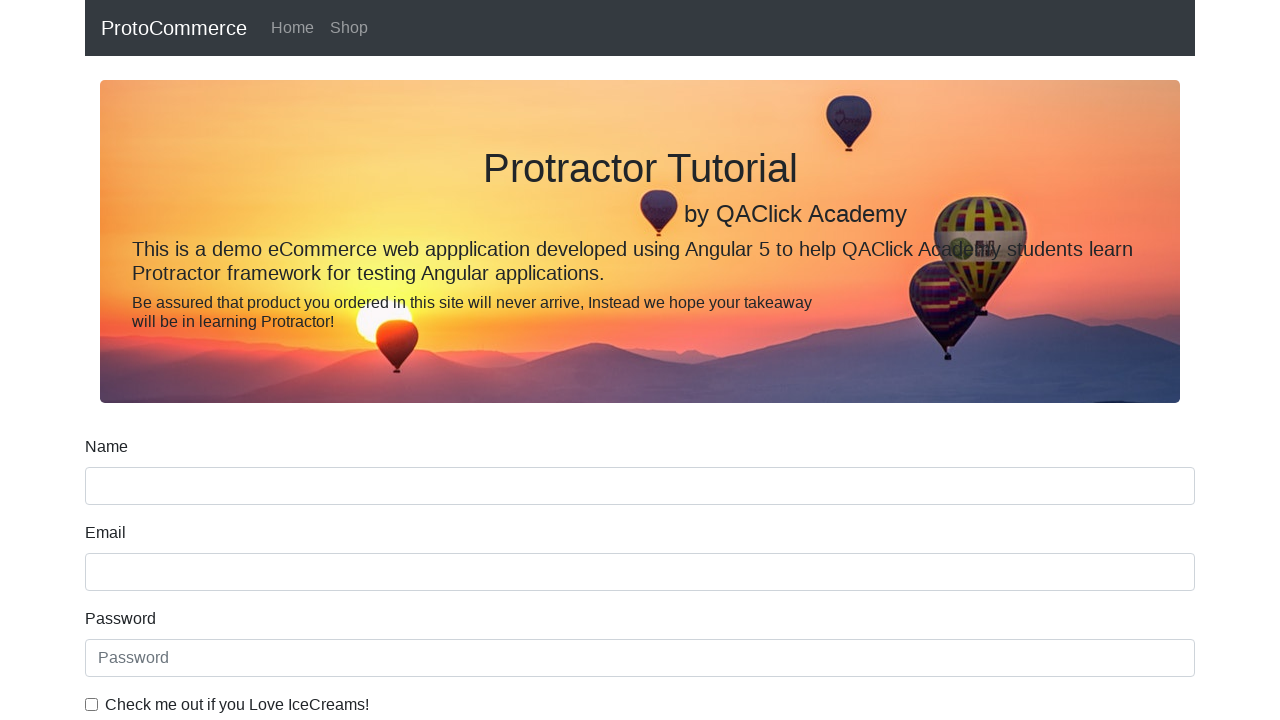

Clicked the success button at (123, 491) on .btn-success
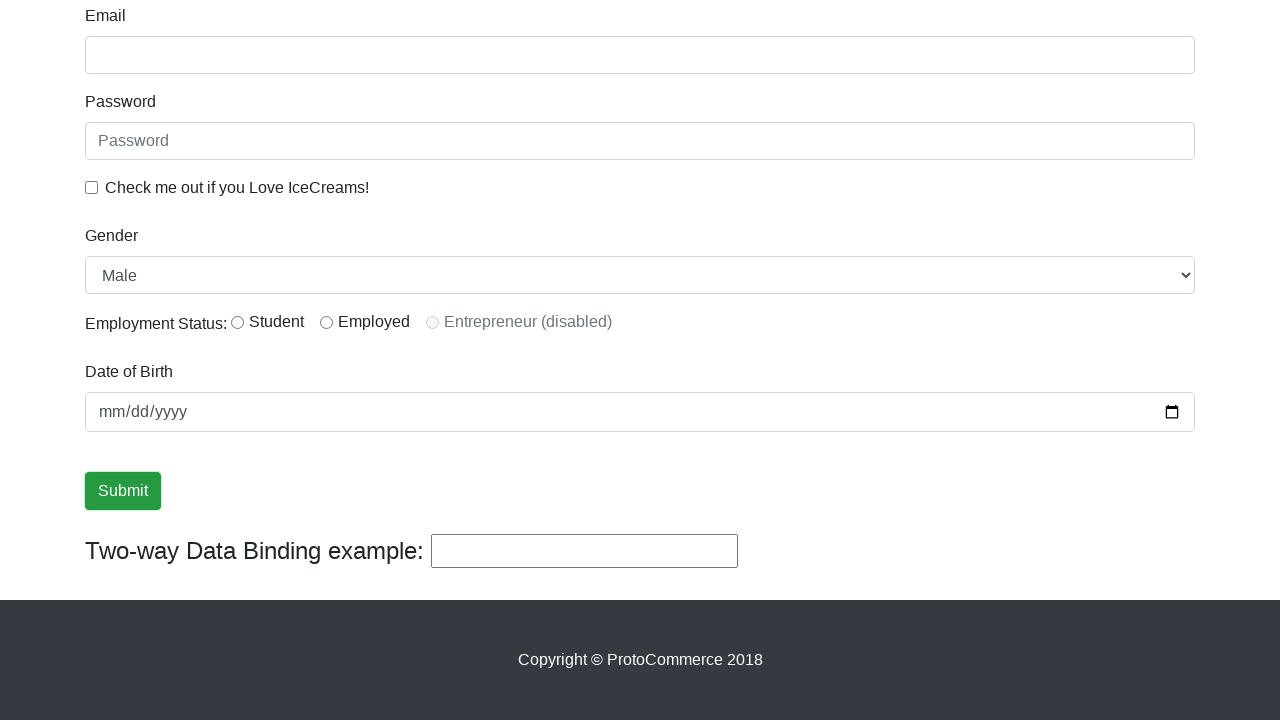

Success alert message appeared
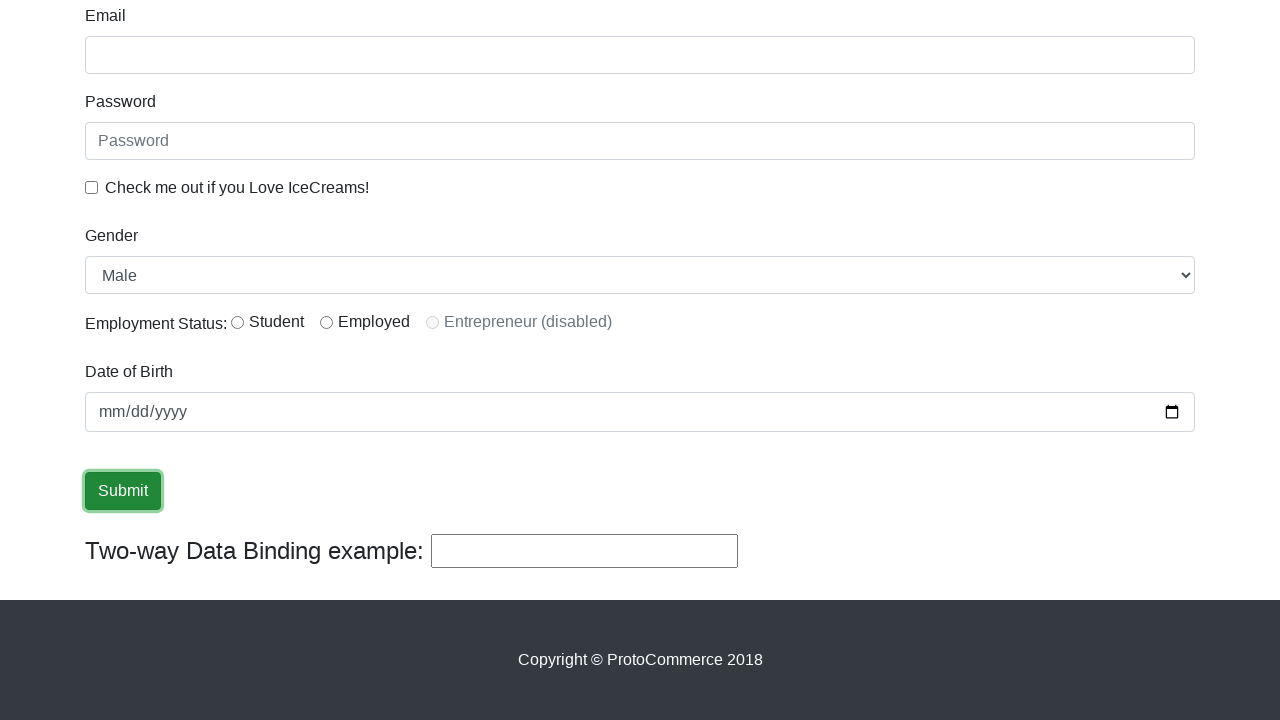

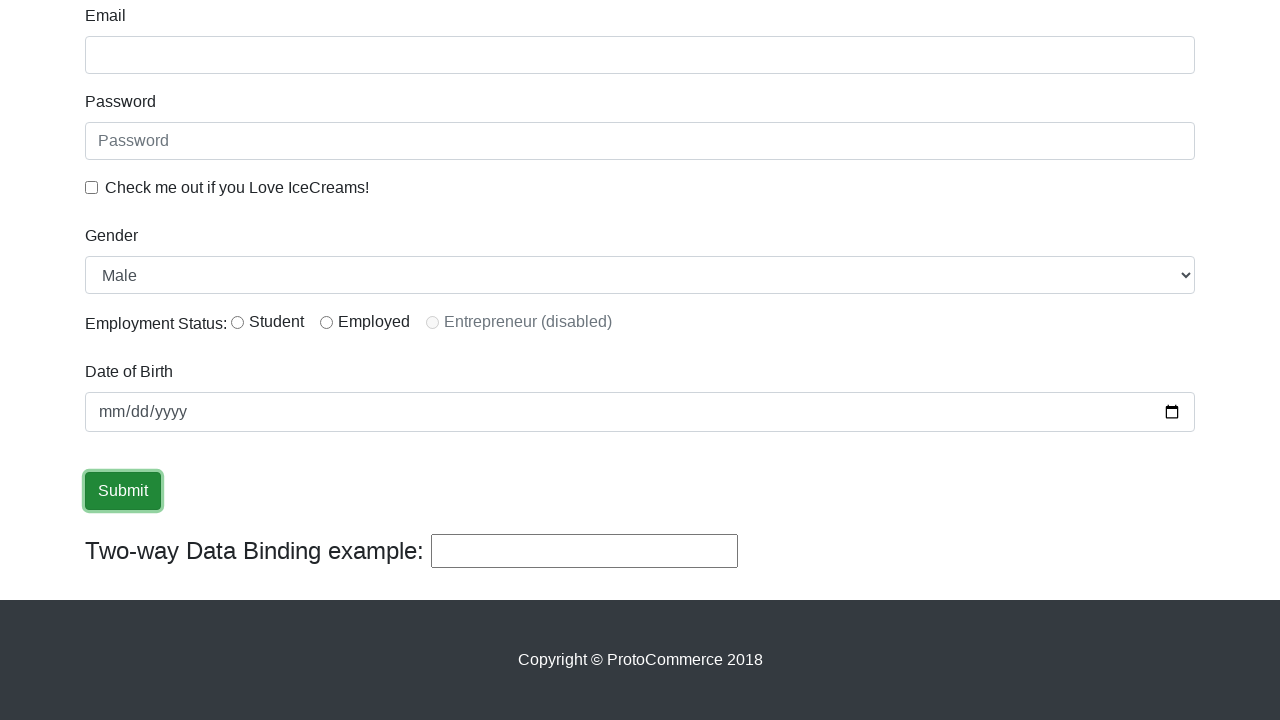